Tests dropdown selection functionality by selecting options using different methods (visible text, index, and value) and verifying the selections

Starting URL: https://v1.training-support.net/selenium/selects

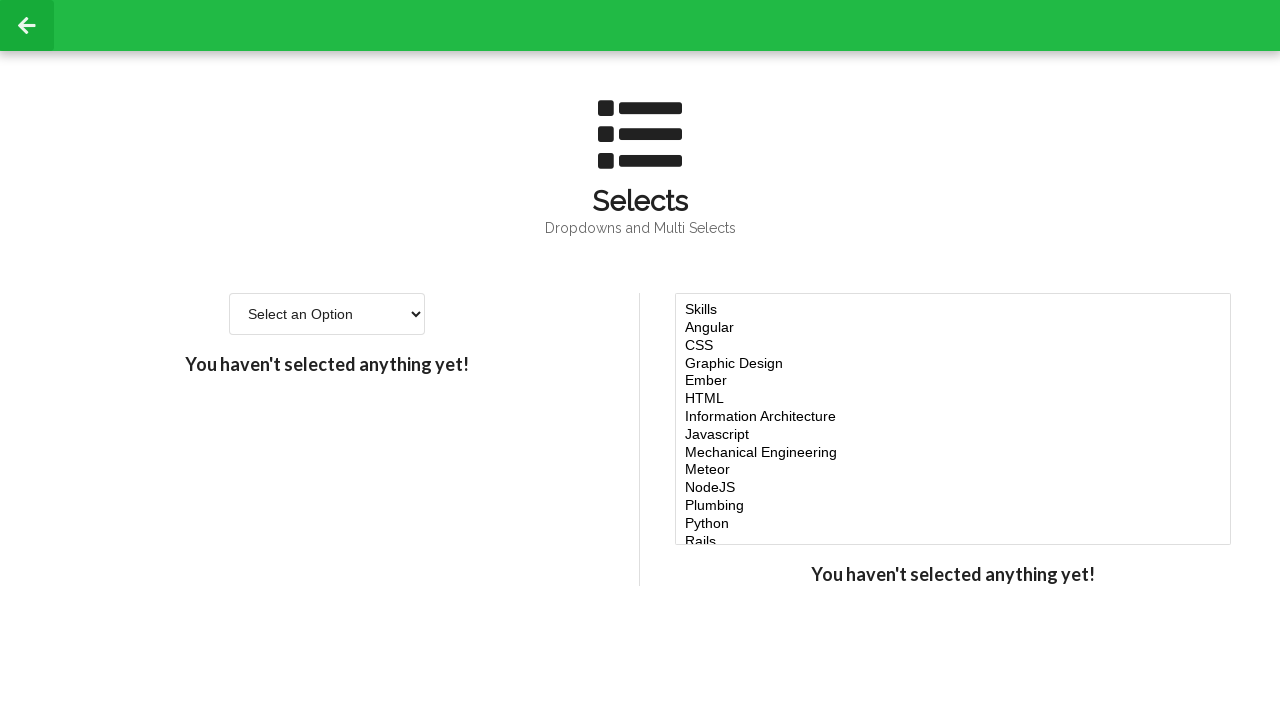

Located the single select dropdown element
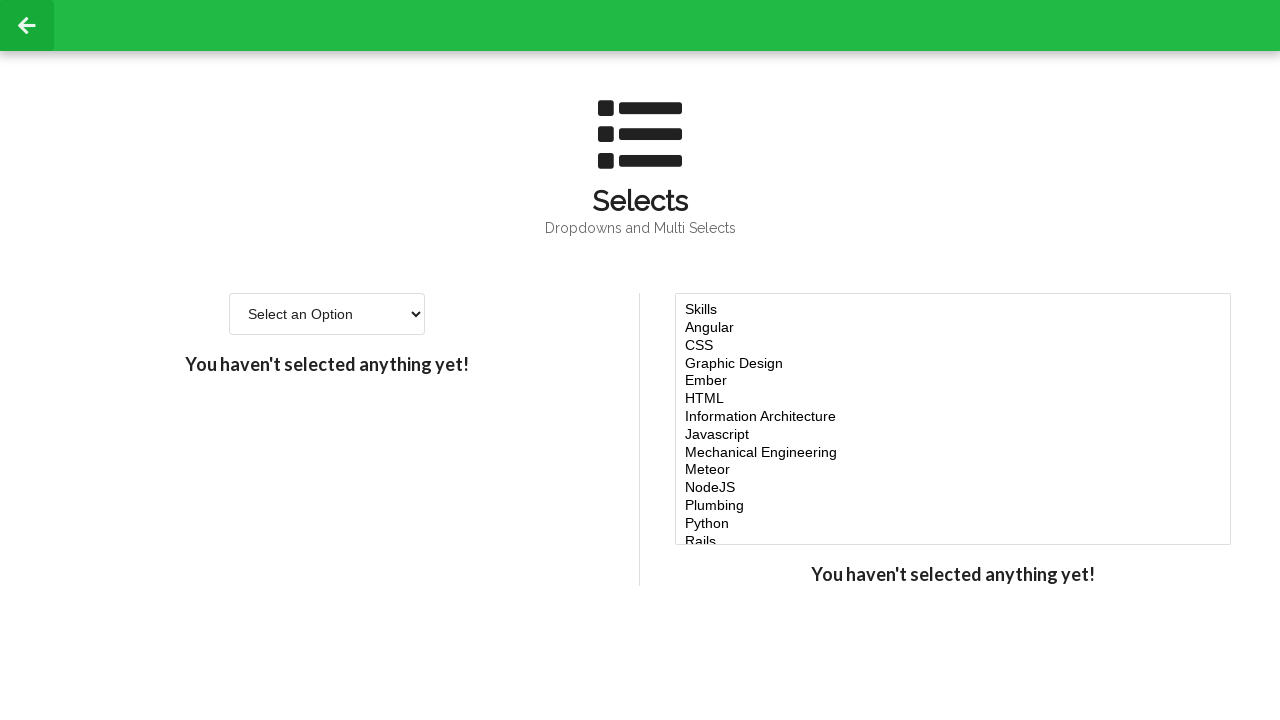

Selected 'Option 2' from dropdown using visible text on #single-select
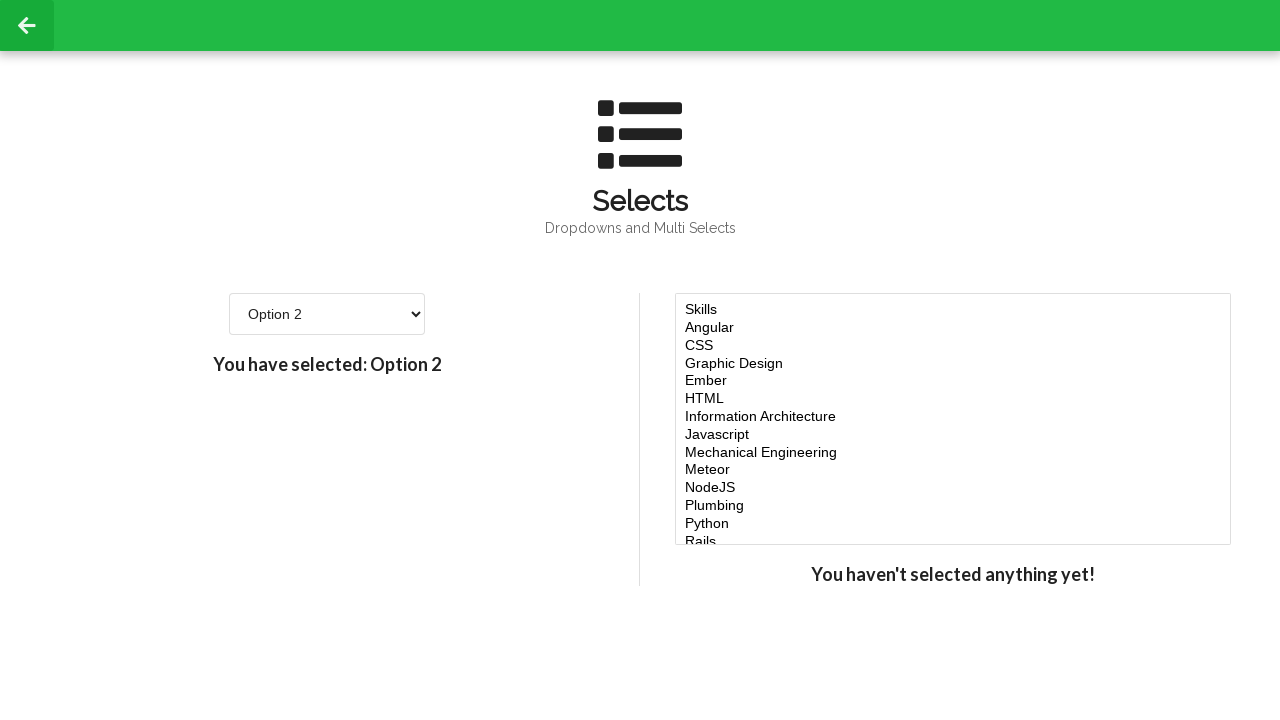

Selected option at index 3 (4th option) from dropdown on #single-select
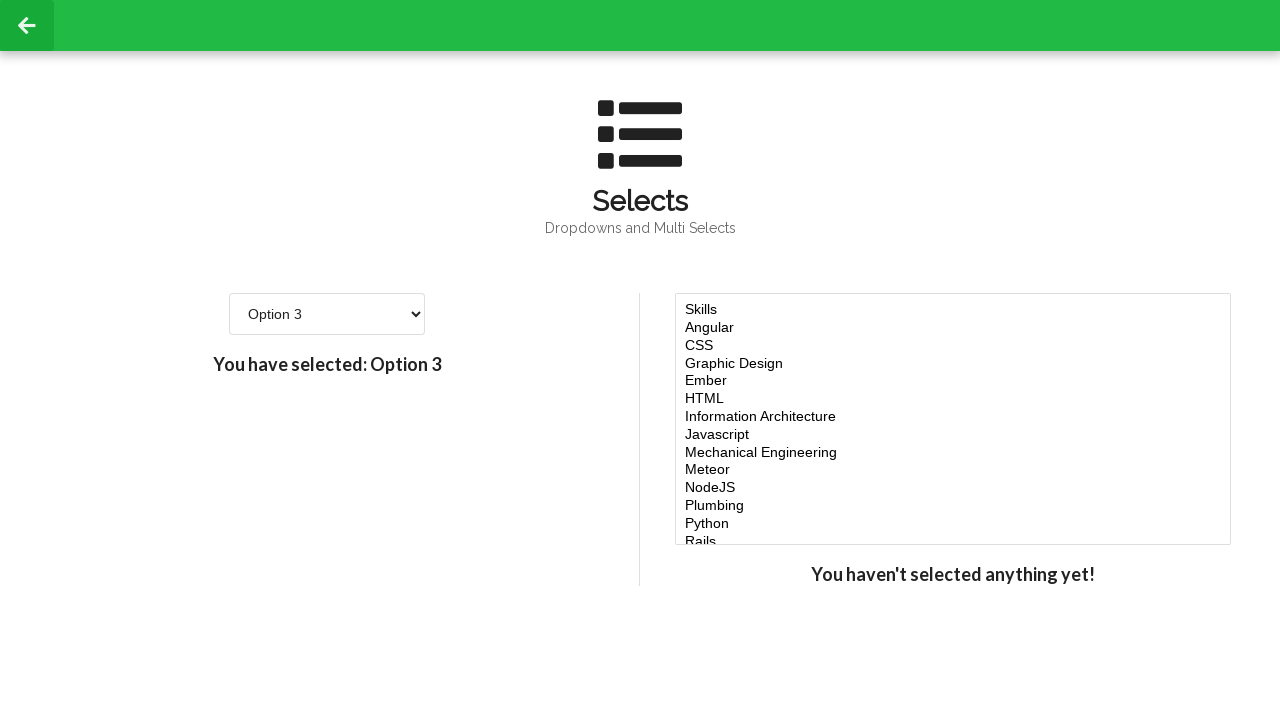

Selected option with value '4' from dropdown on #single-select
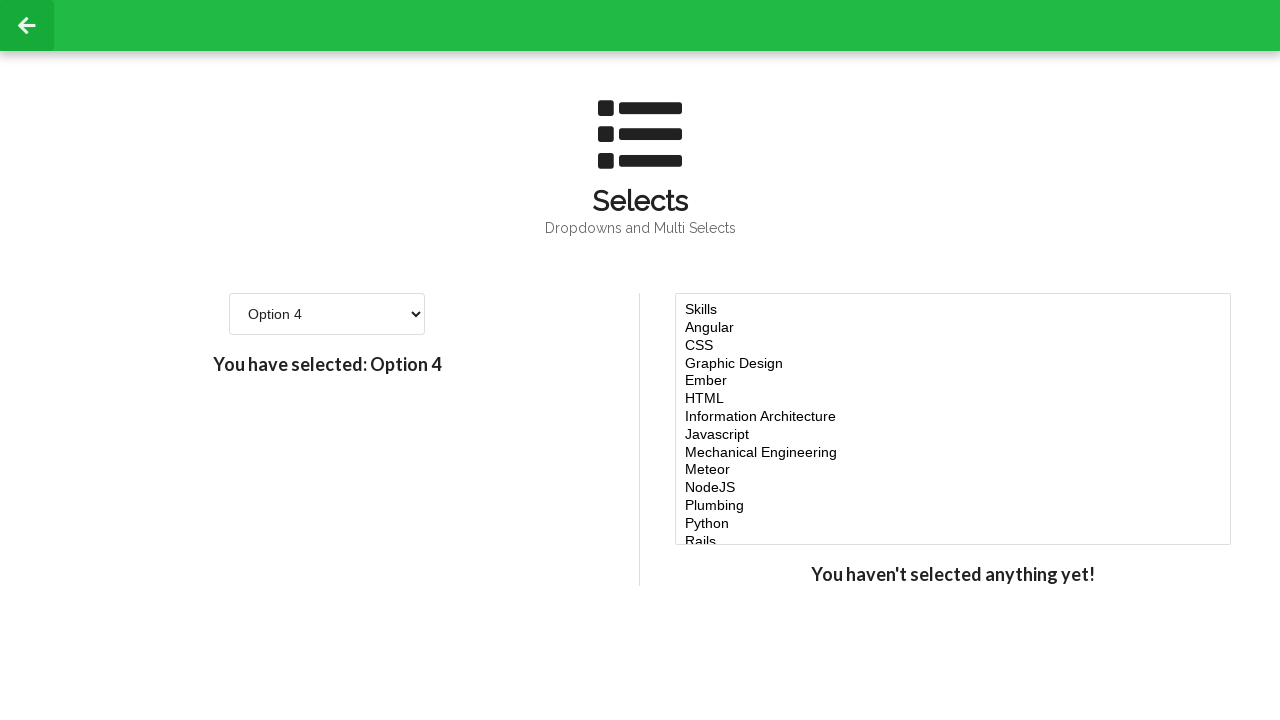

Retrieved all available options from dropdown for verification
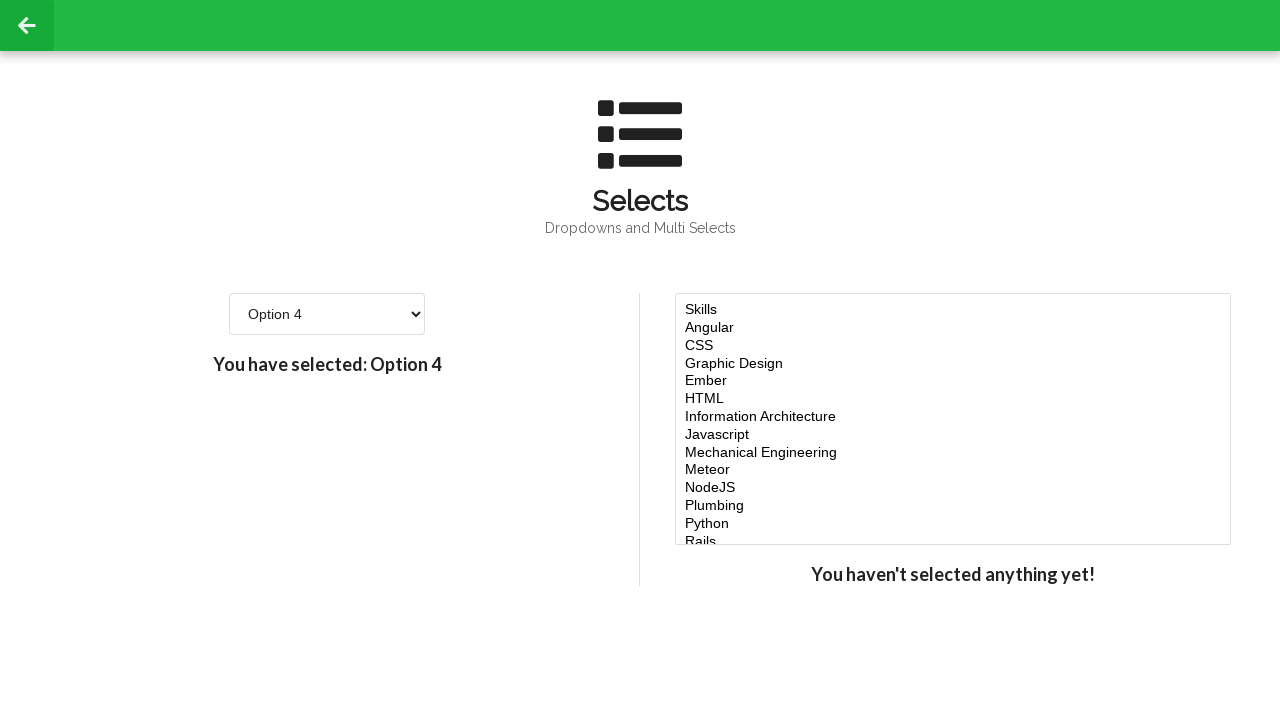

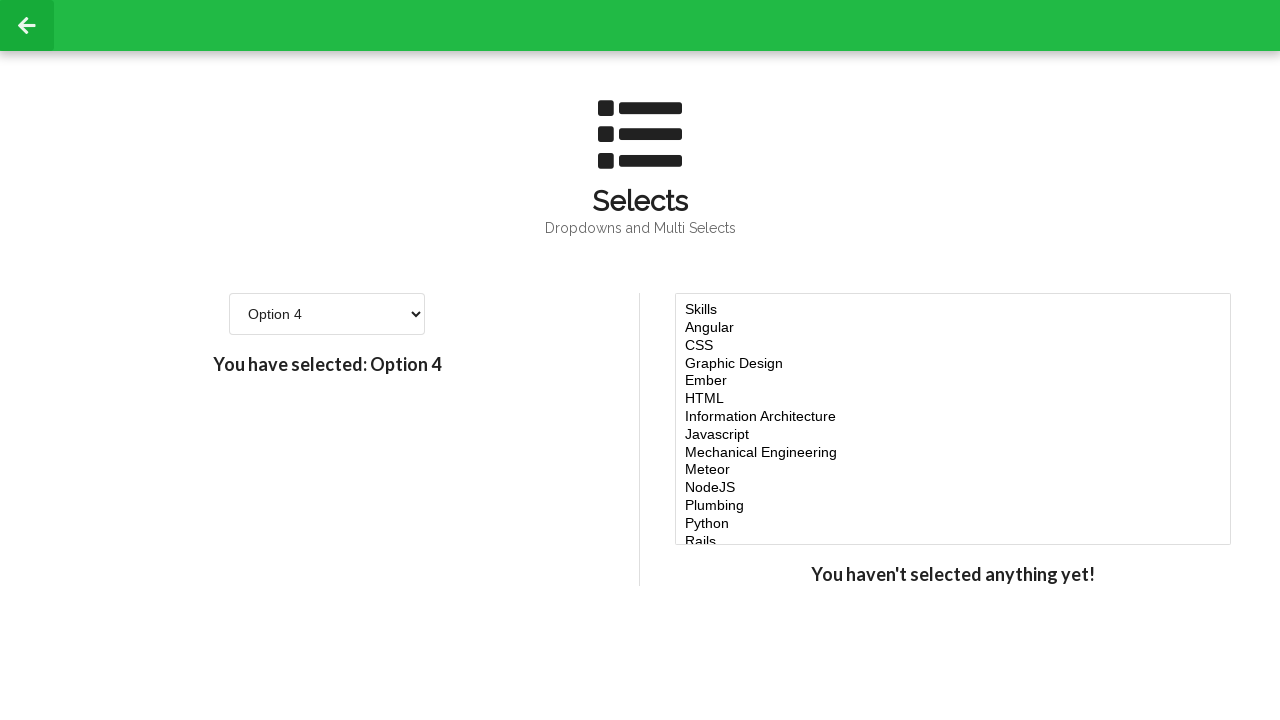